Tests dynamic loading of hidden element by clicking Start button and waiting for Hello World message to appear

Starting URL: http://the-internet.herokuapp.com/dynamic_loading/1

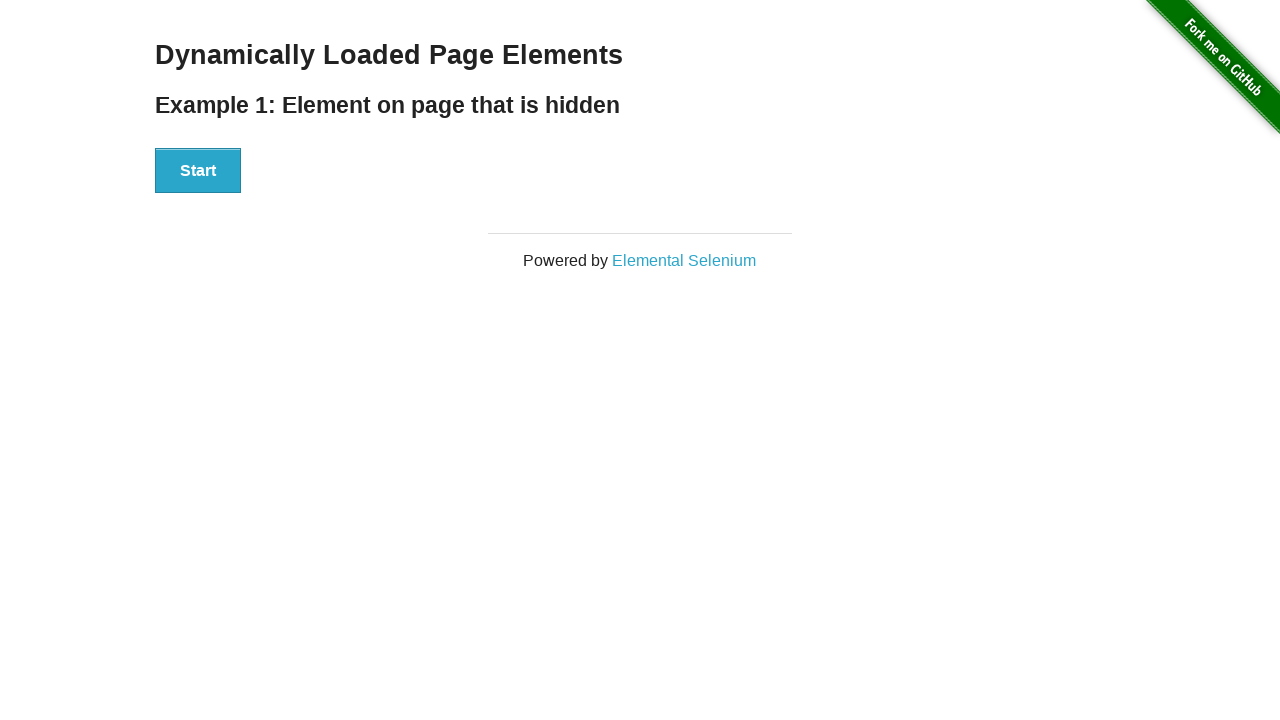

Clicked Start button to initiate dynamic loading at (198, 171) on button
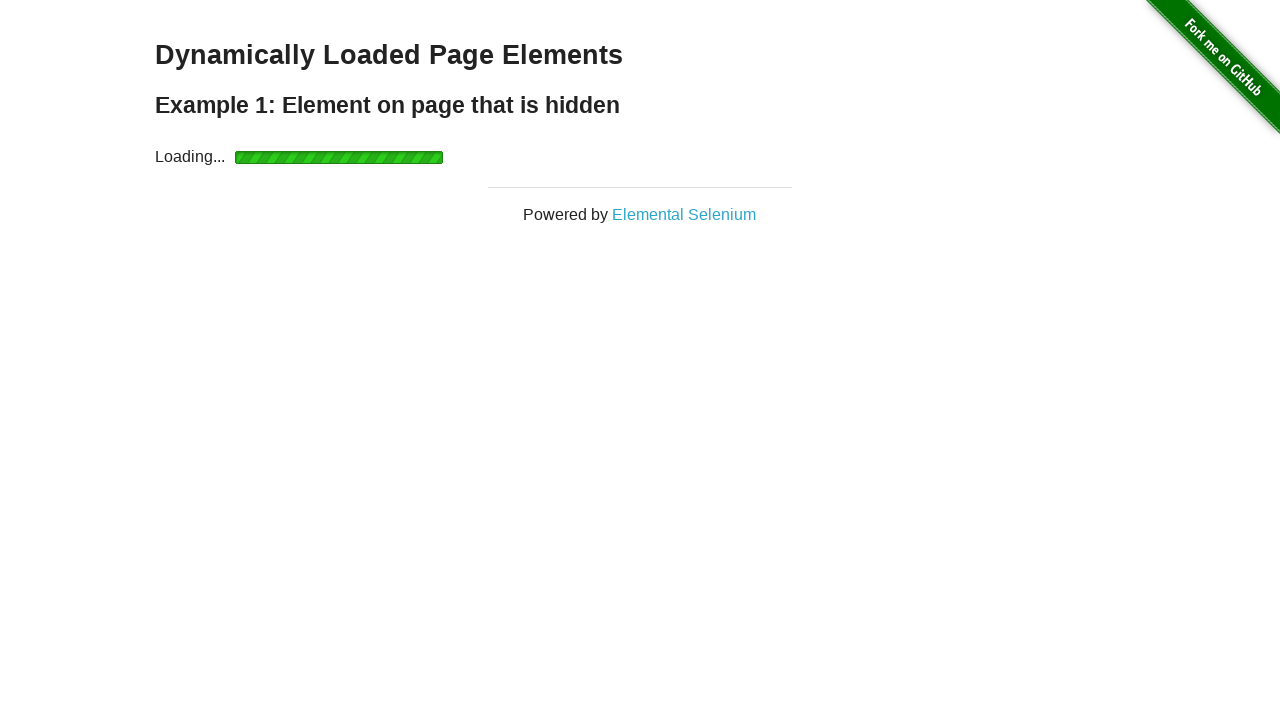

Finish element appeared on the page
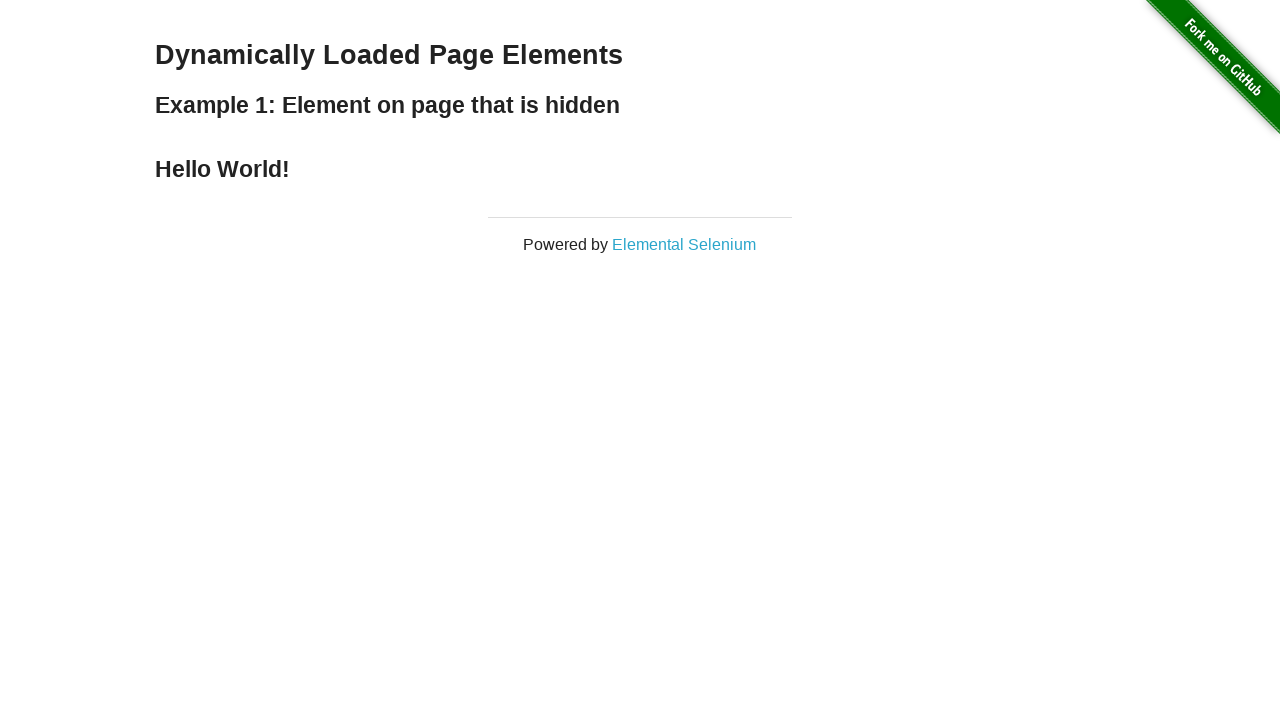

Hello World message is now visible
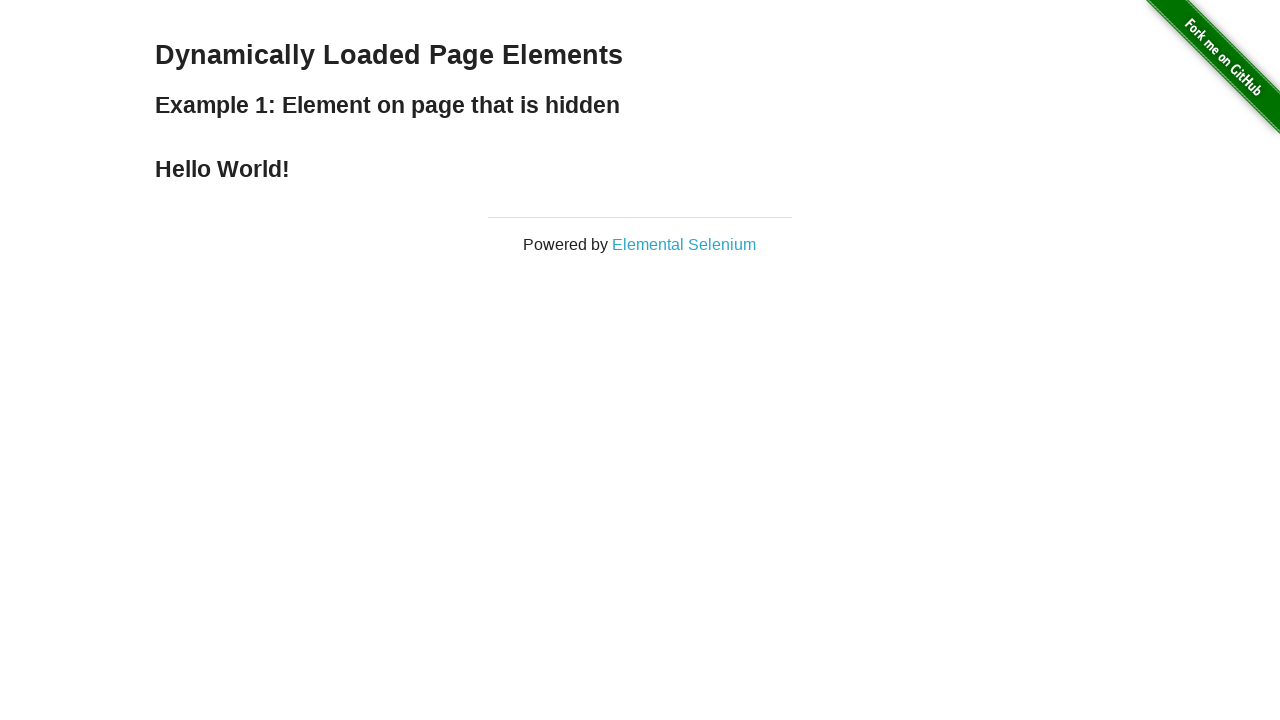

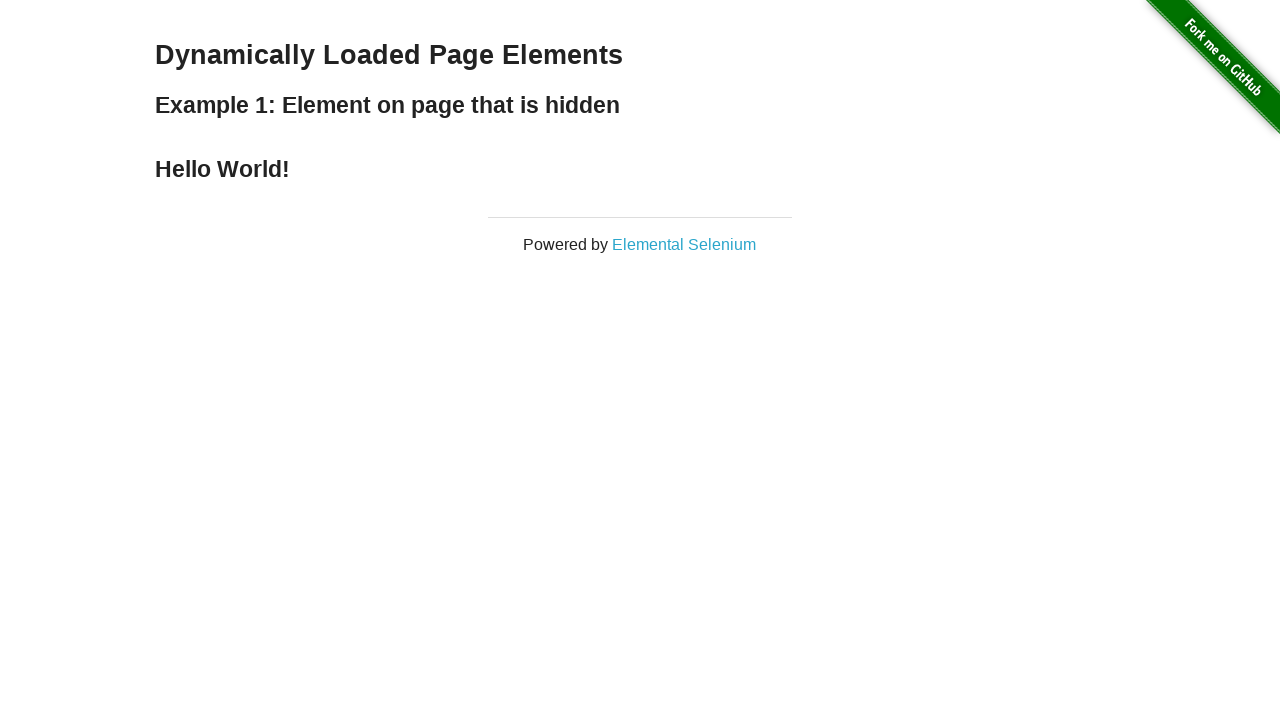